Navigates to the jQuery UI datepicker demo page and maximizes the browser window

Starting URL: https://jqueryui.com/datepicker/

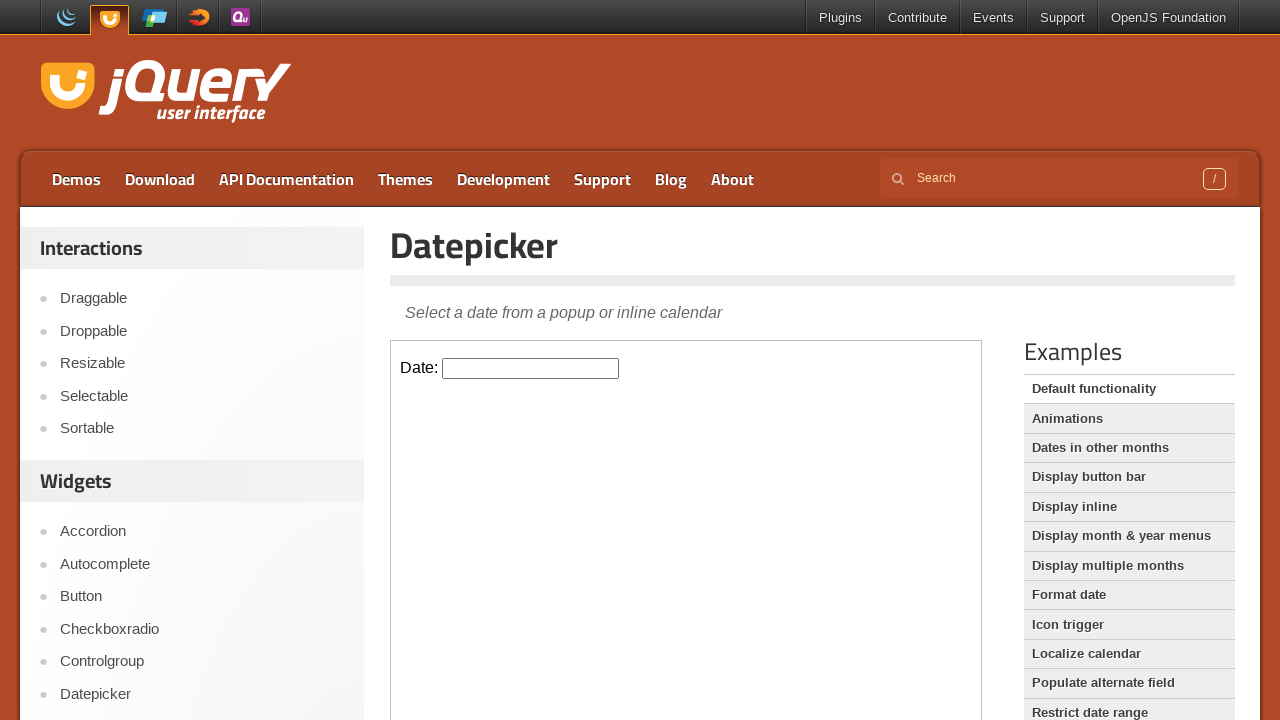

Set viewport size to 1920x1080
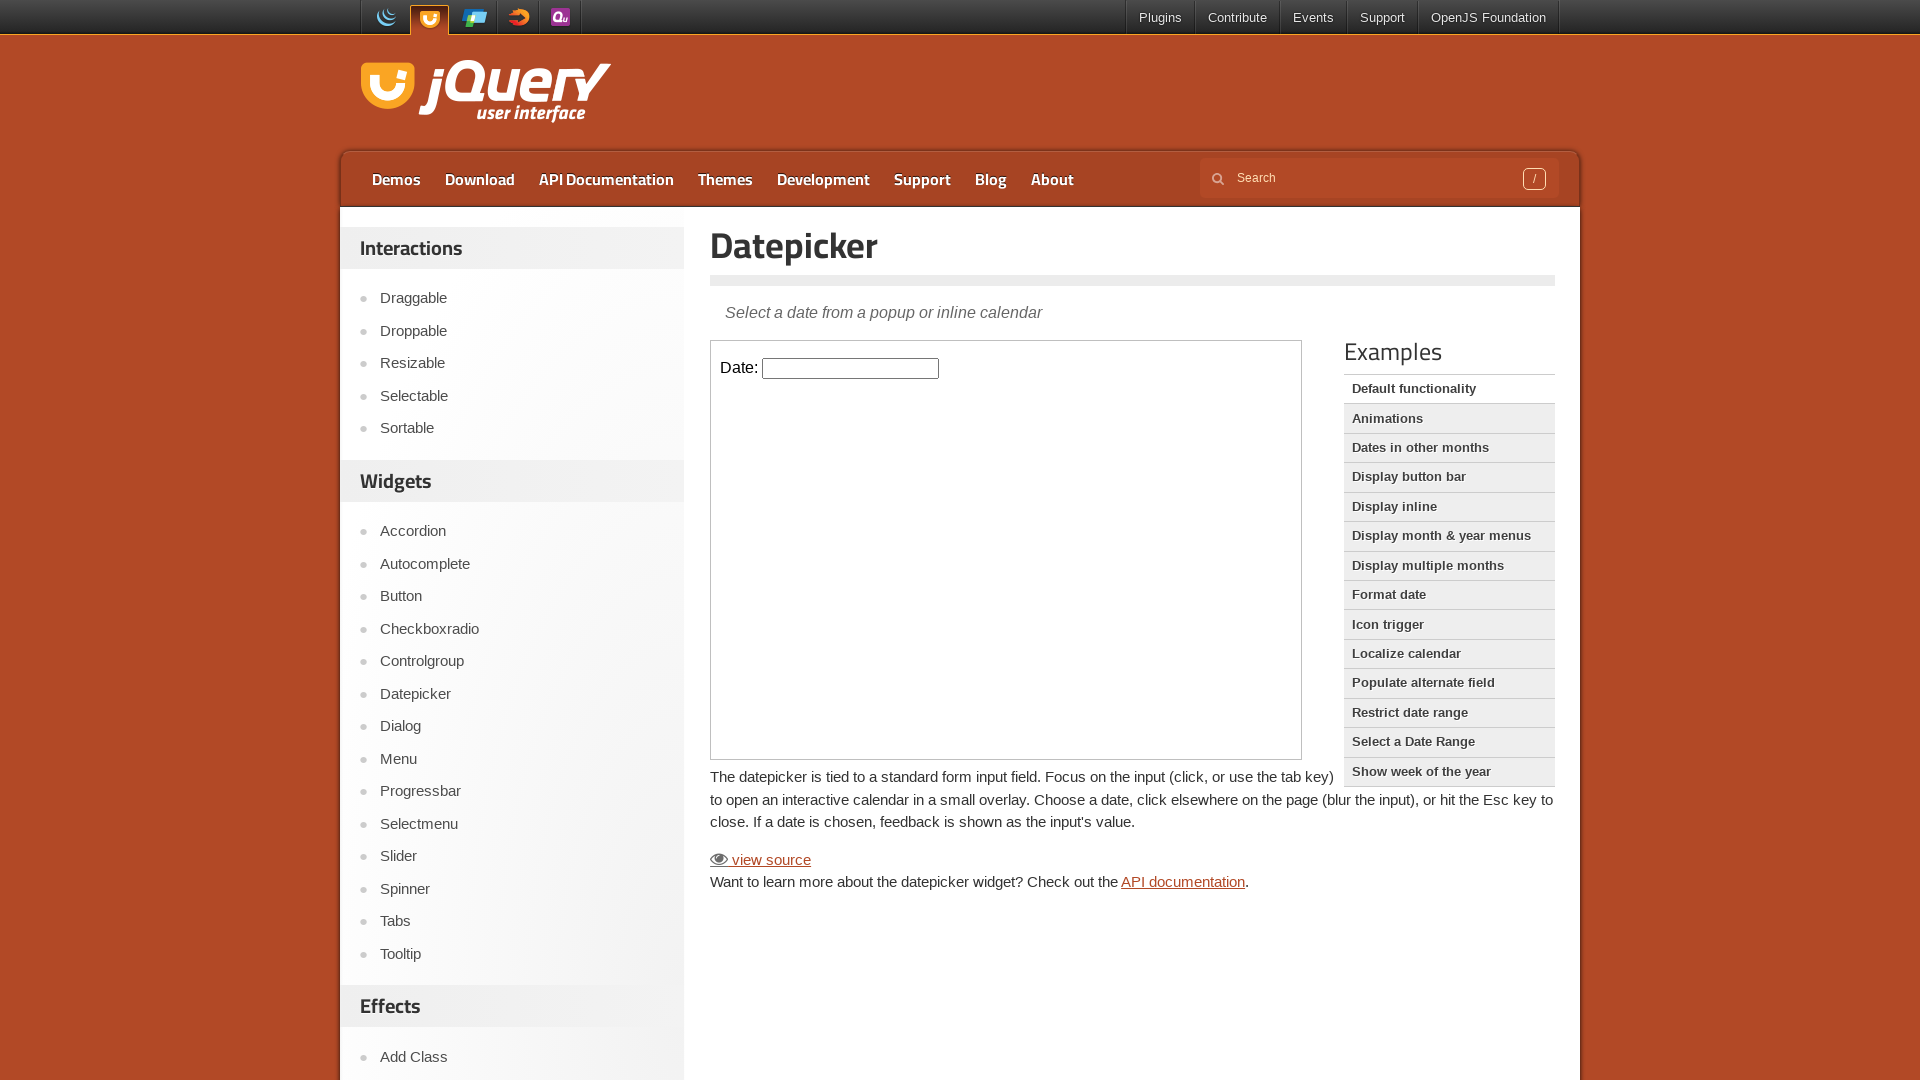

jQuery UI datepicker demo page loaded
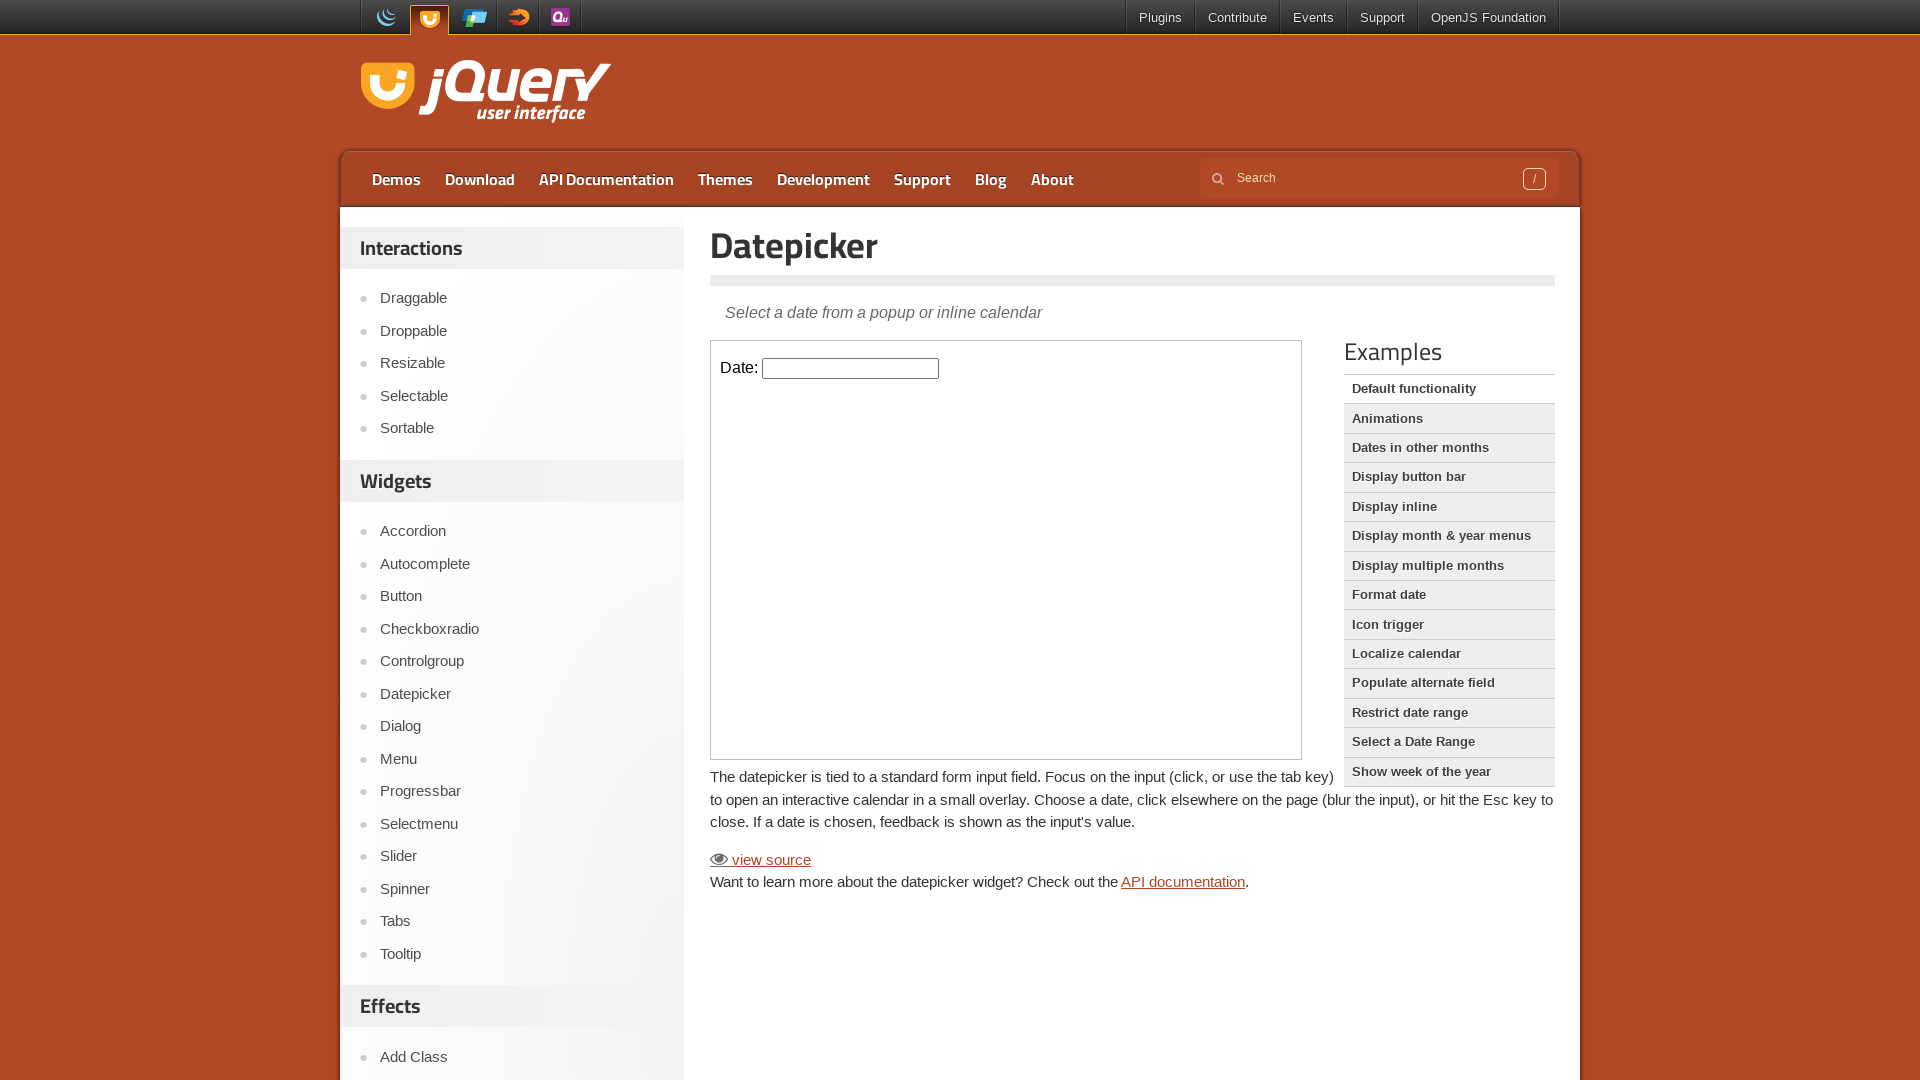

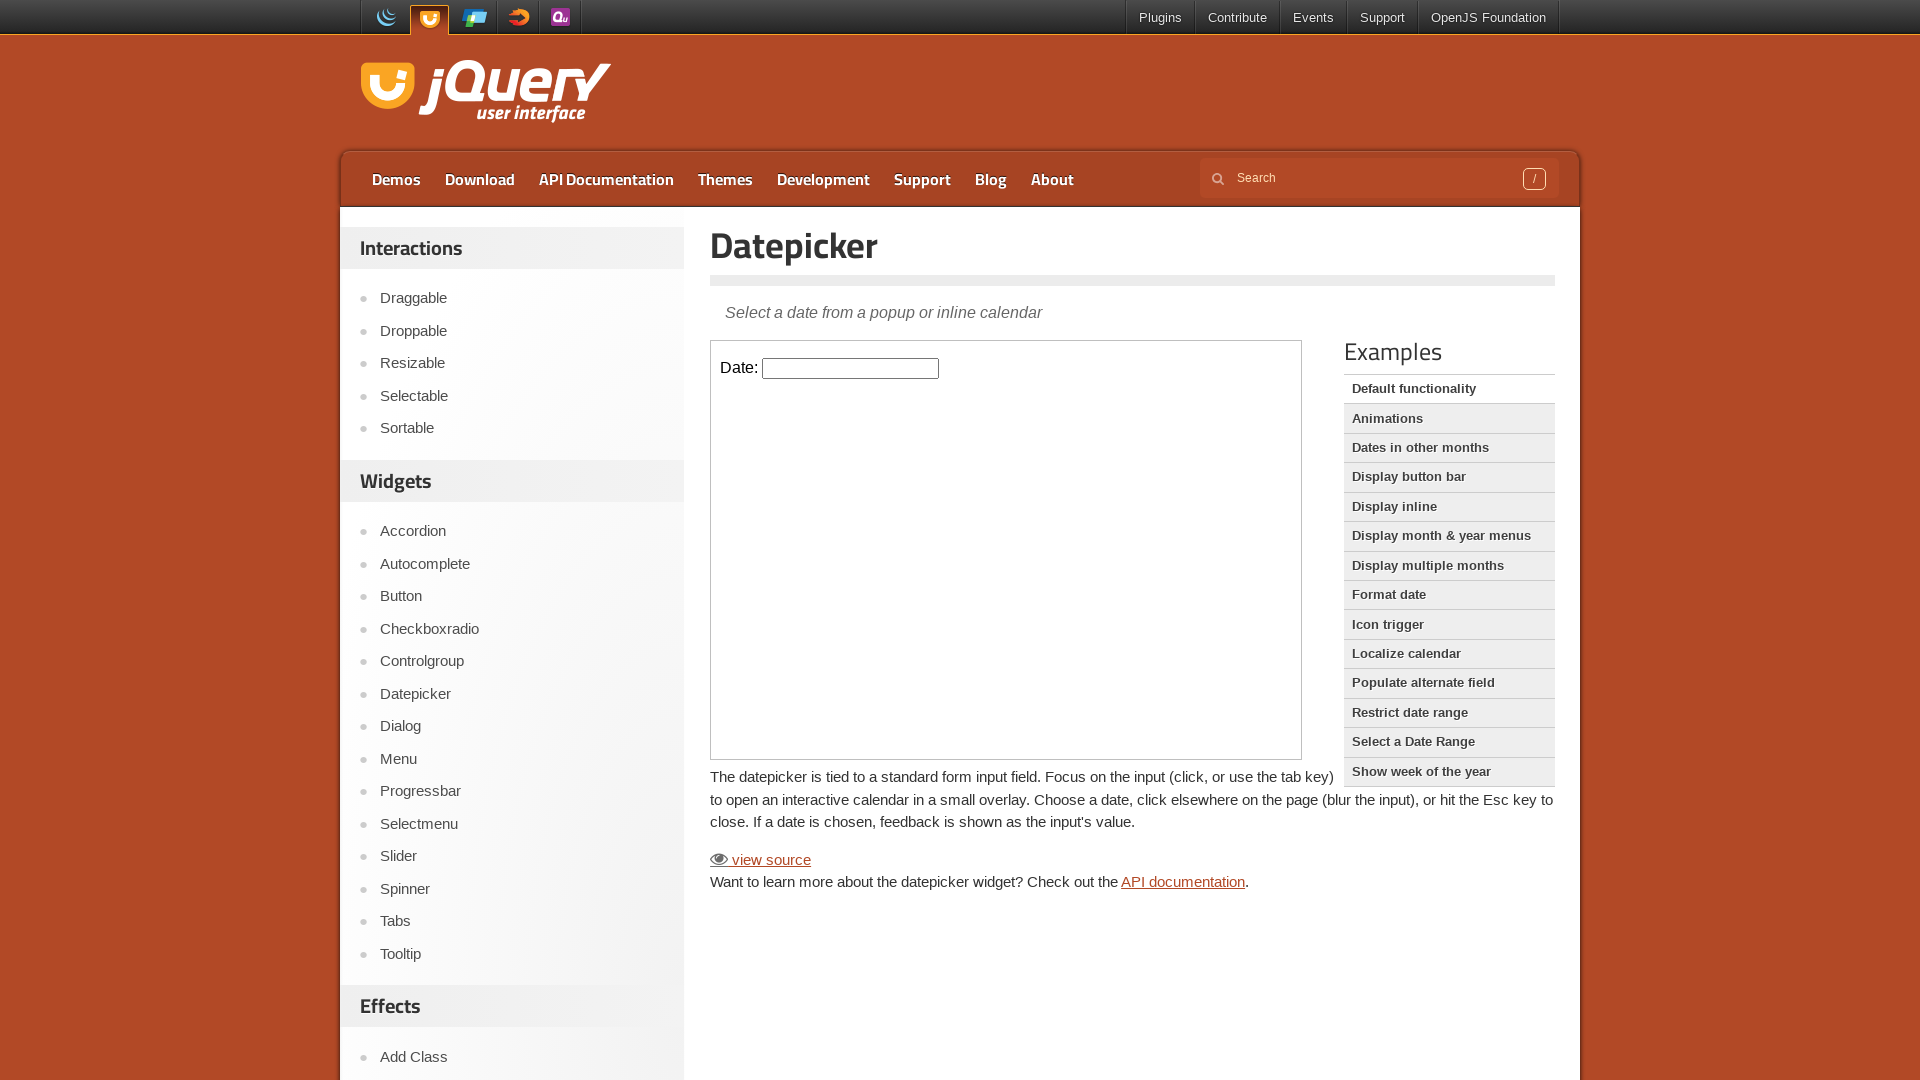